Tests the jQuery UI drag-and-drop functionality by navigating to the Droppable demo, switching to the demo iframe, and performing a drag-and-drop action from the draggable element to the droppable target.

Starting URL: https://jqueryui.com

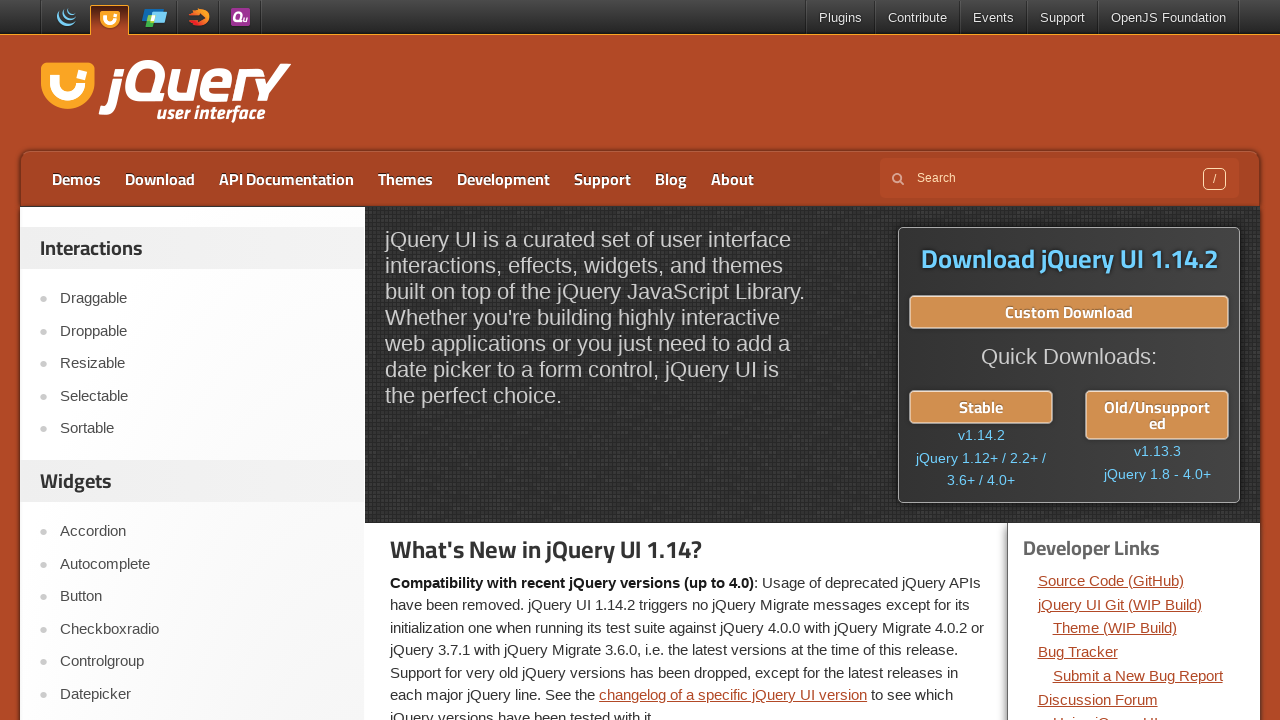

Clicked on Droppable link in navigation at (202, 331) on a:text('Droppable')
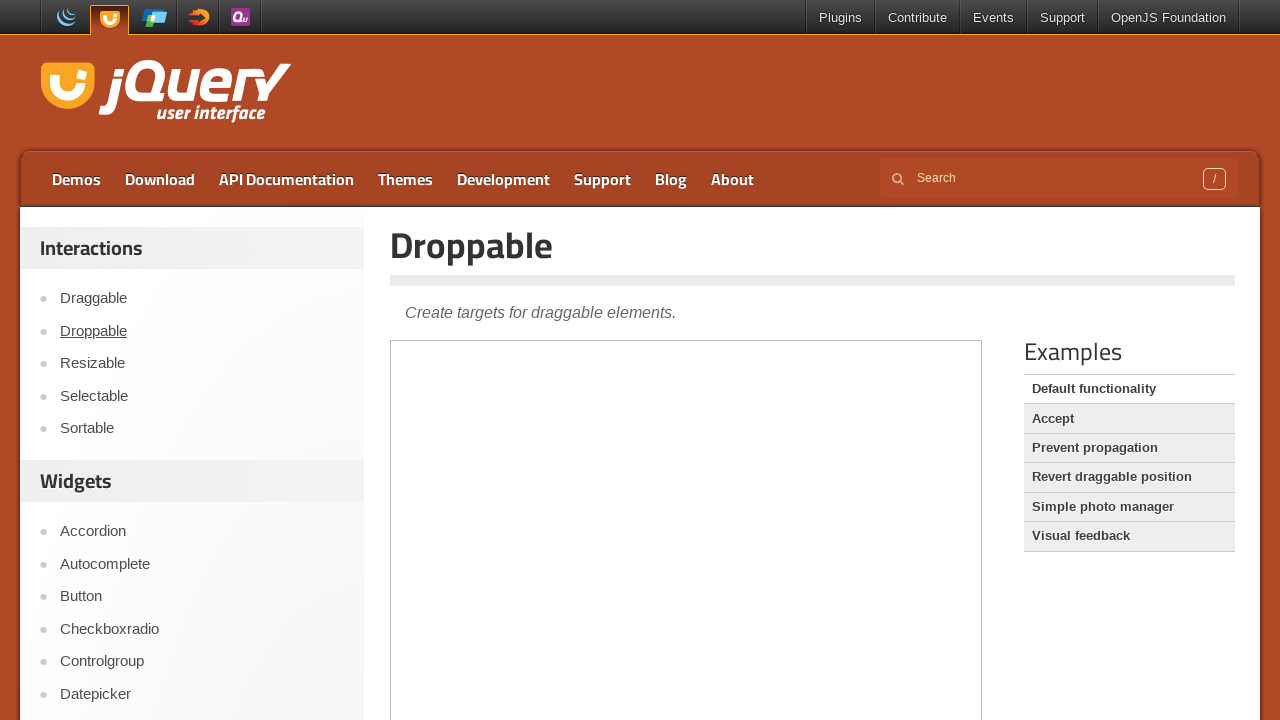

Demo page loaded with iframe present
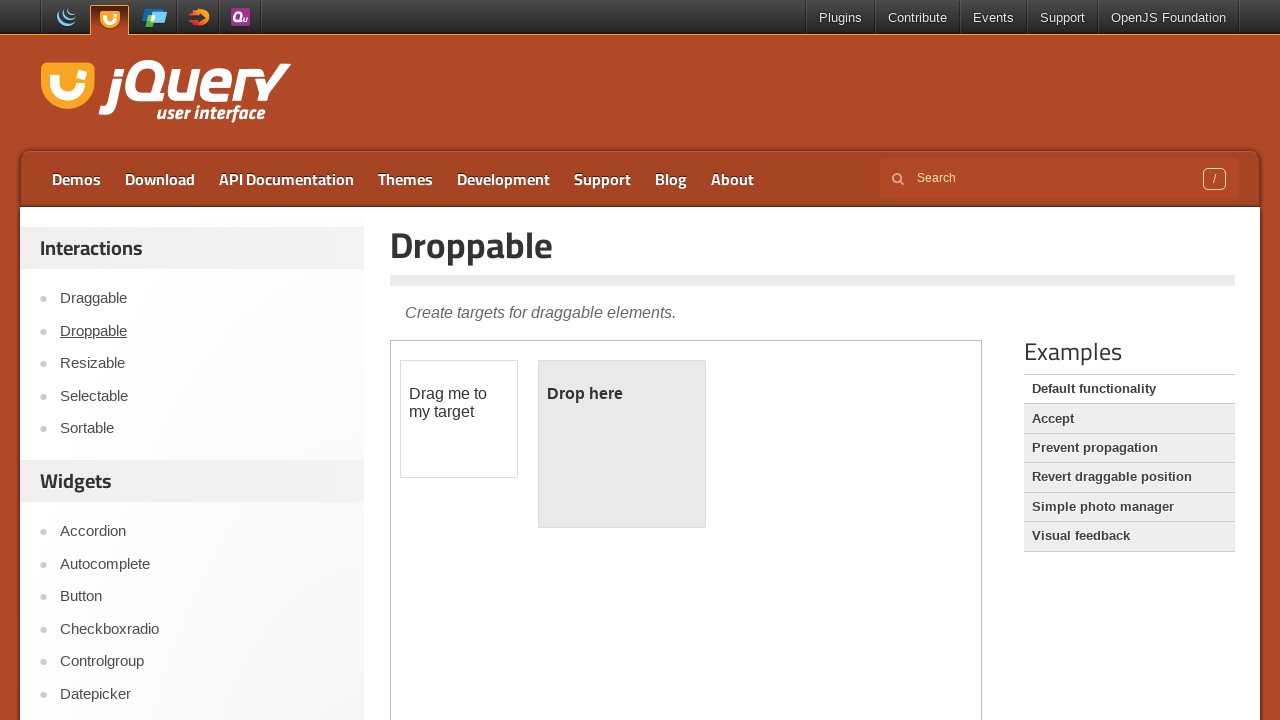

Switched to demo iframe
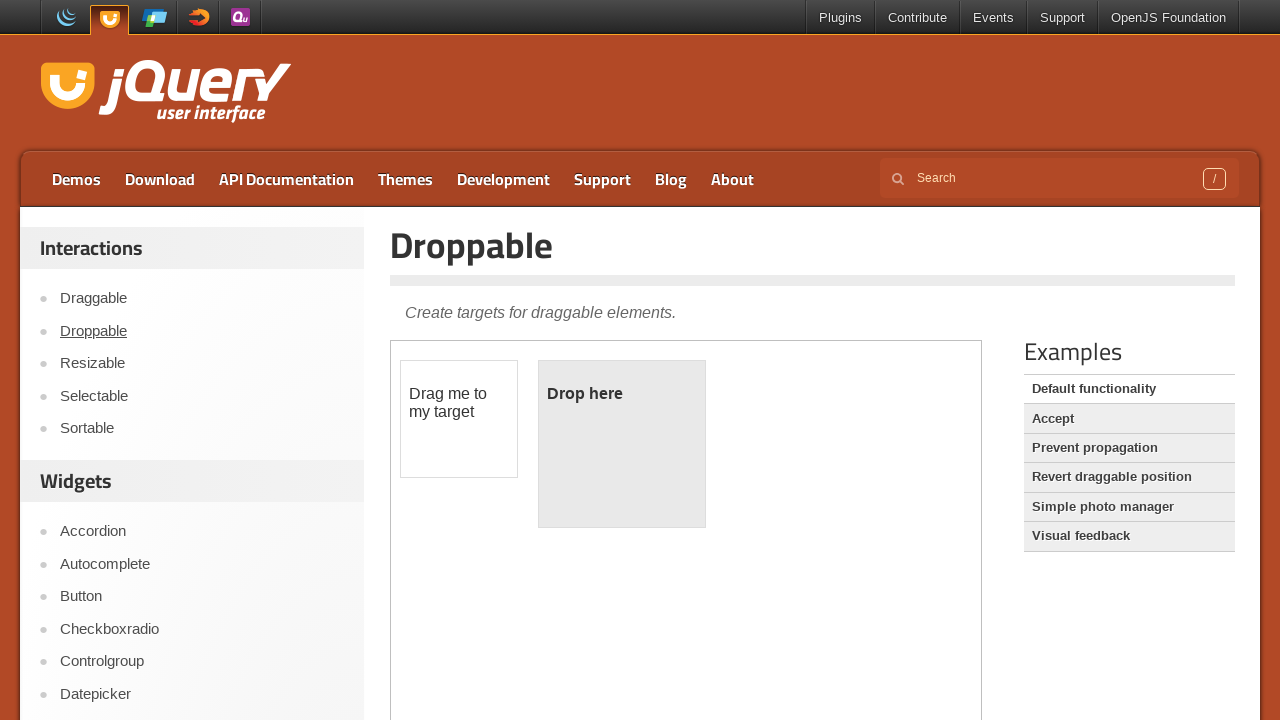

Draggable element is visible
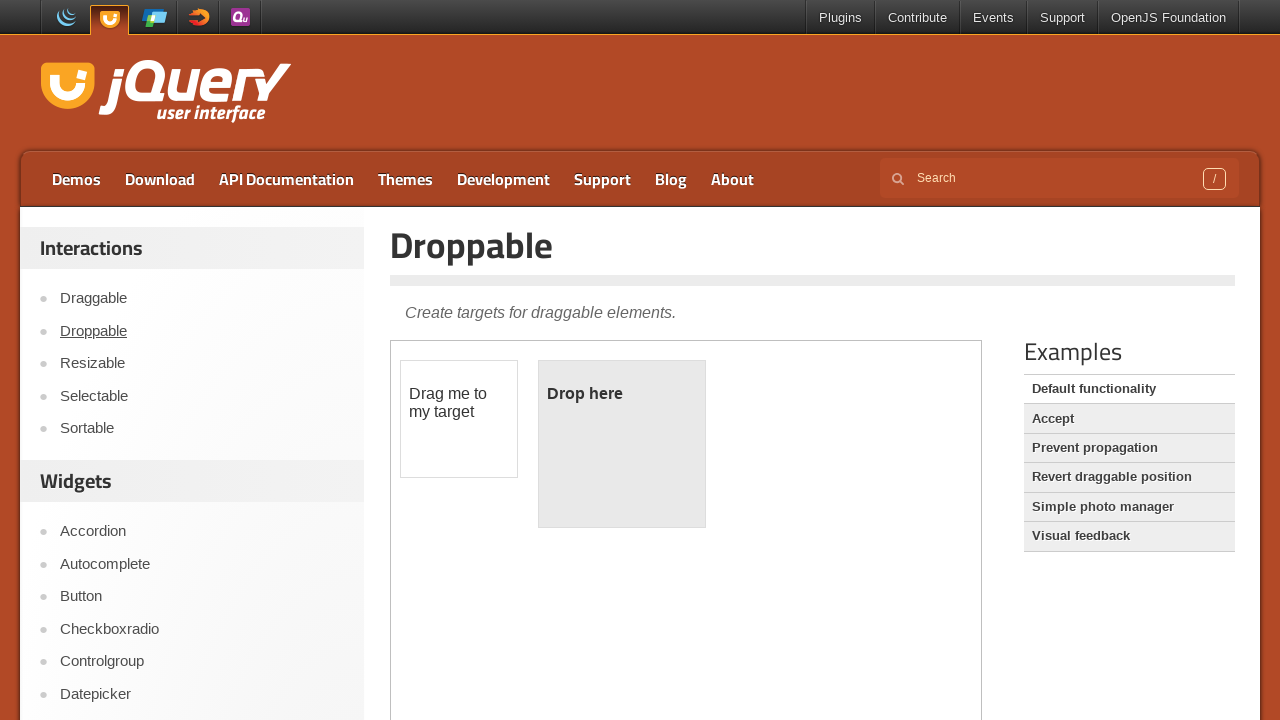

Droppable element is visible
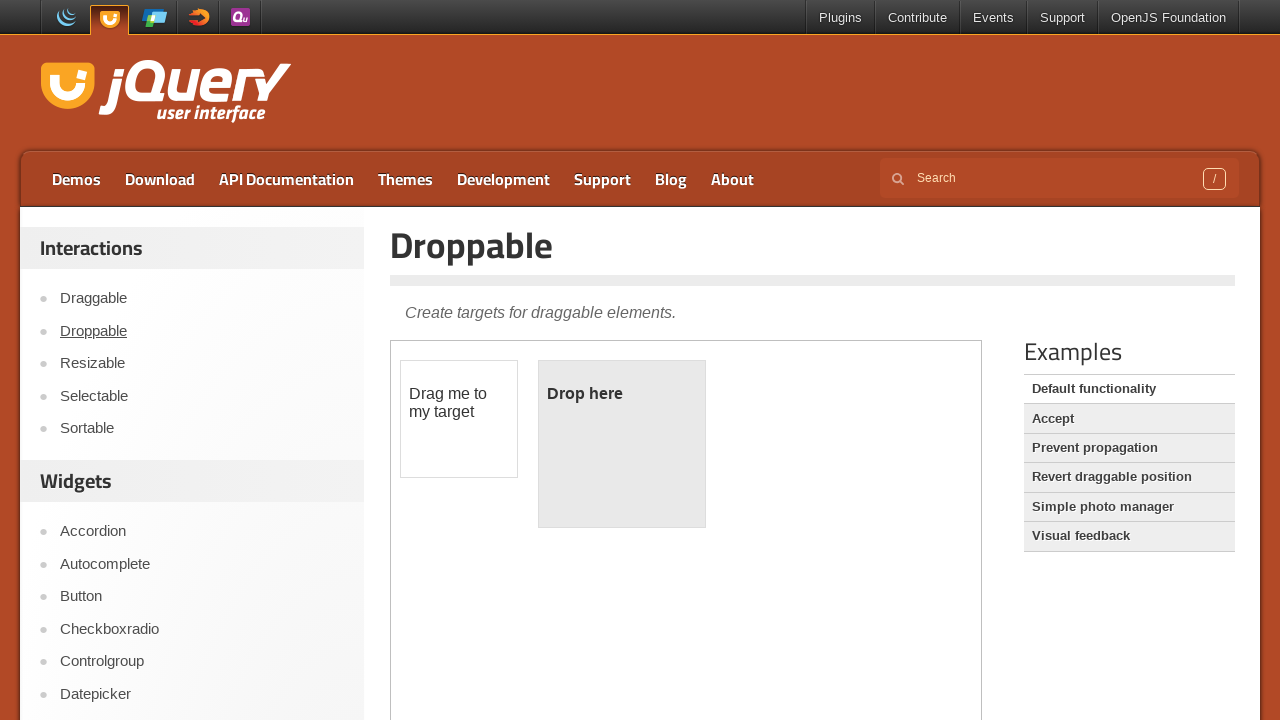

Dragged draggable element to droppable target at (622, 444)
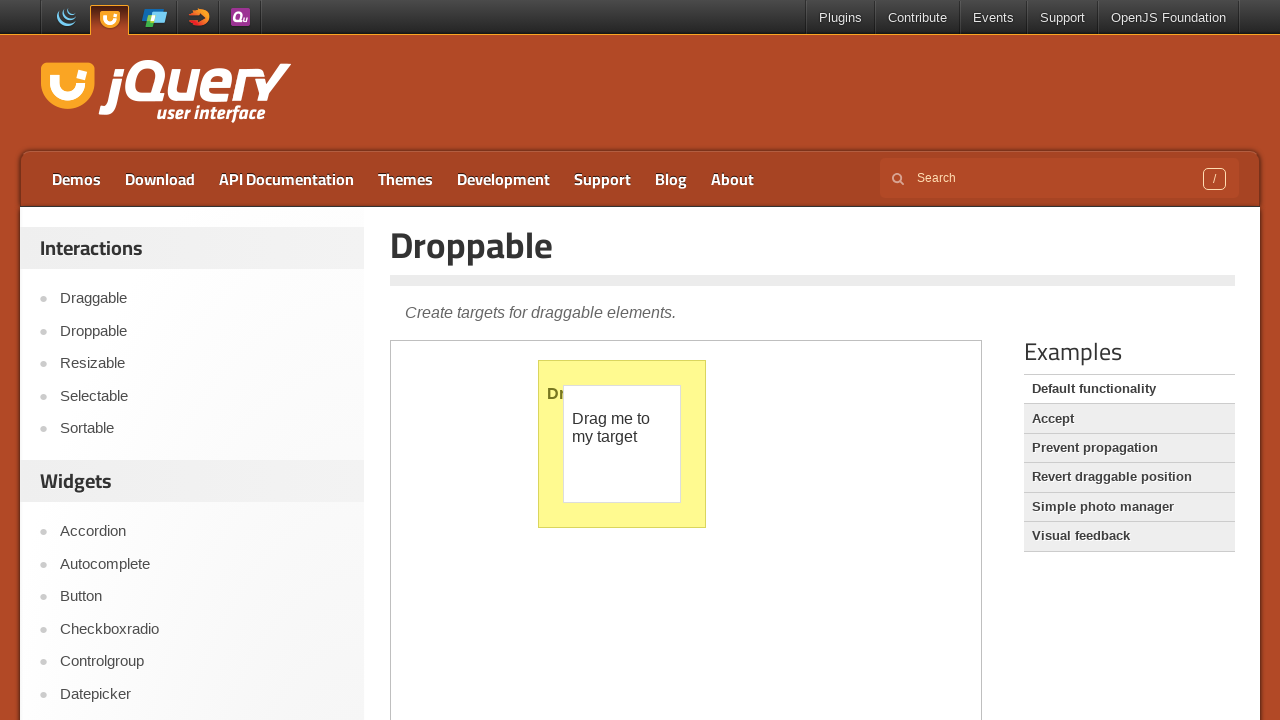

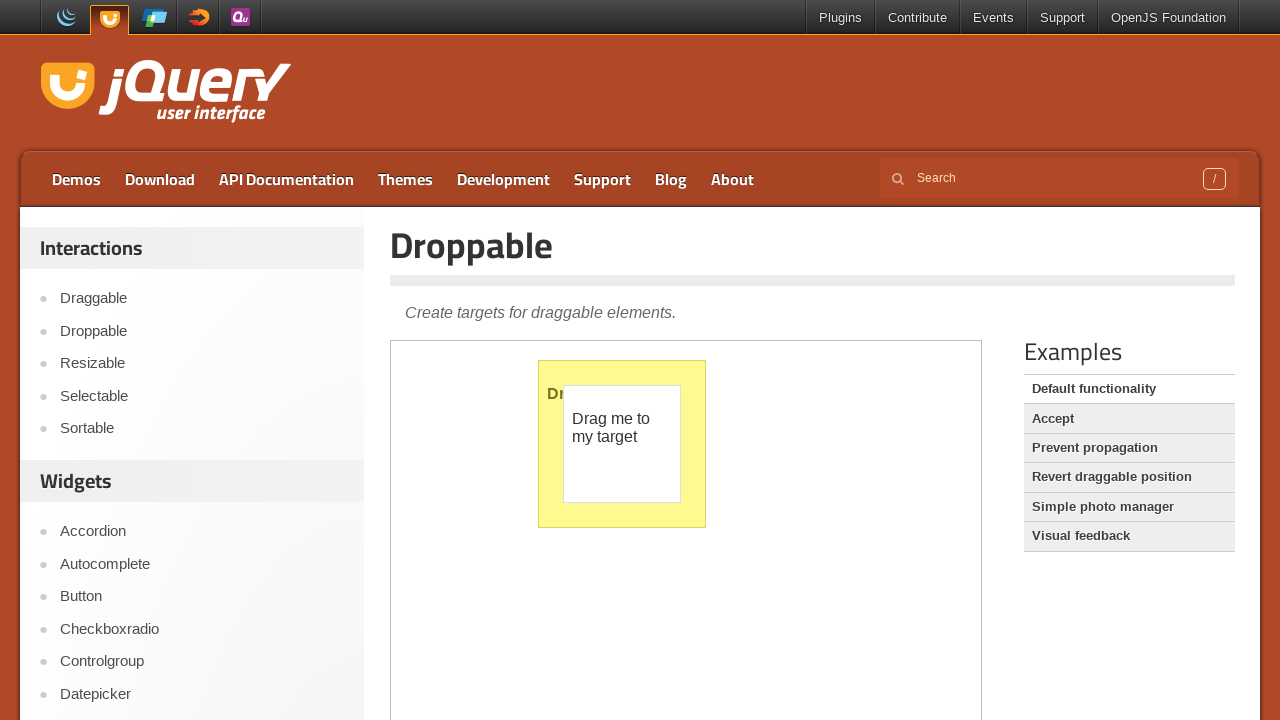